Tests JavaScript alert handling by clicking the first alert button, verifying the alert text says "I am a JS Alert", accepting the alert, and verifying the button is still enabled after dismissal.

Starting URL: https://the-internet.herokuapp.com/javascript_alerts

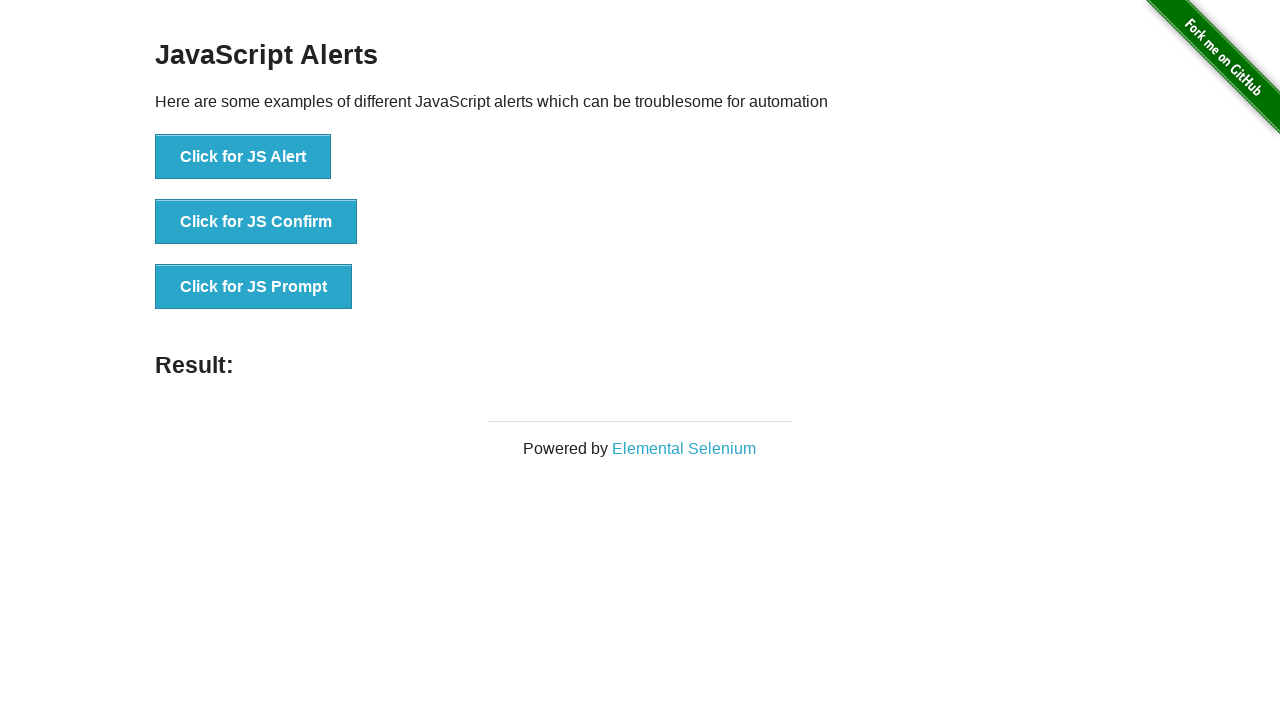

Navigated to JavaScript alerts test page
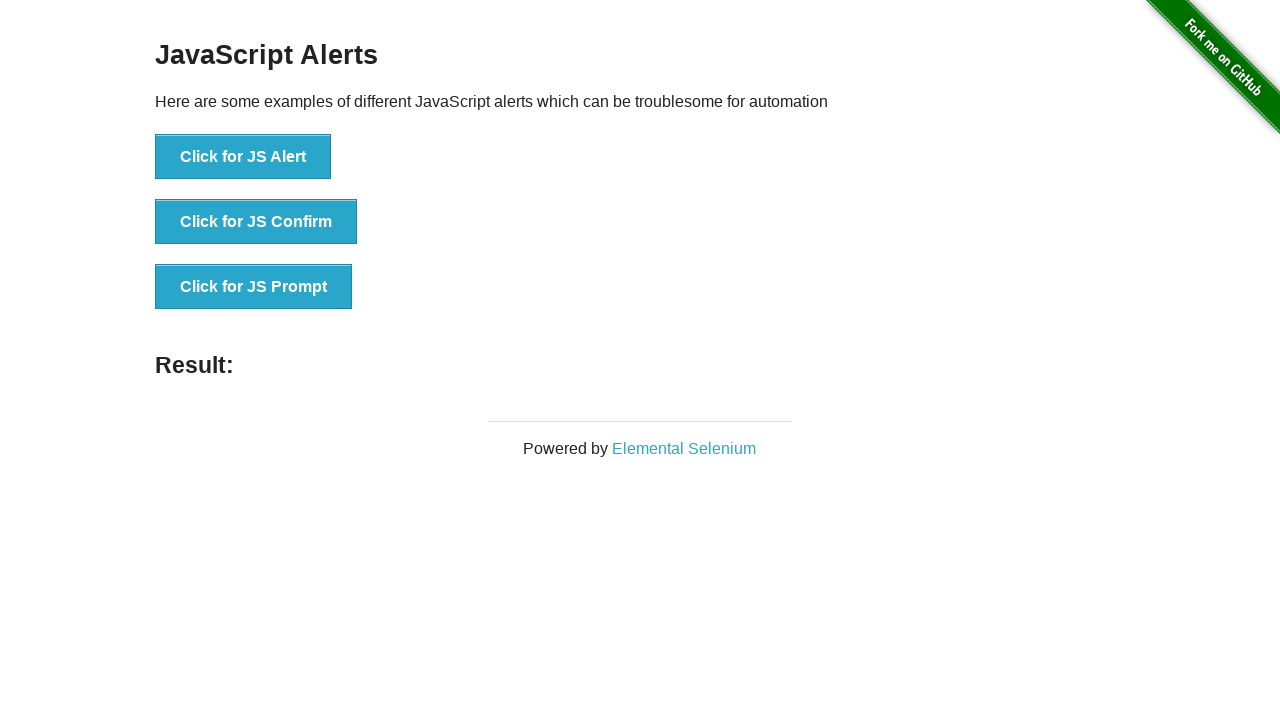

Clicked the first alert button at (243, 157) on xpath=//*[text()='Click for JS Alert']
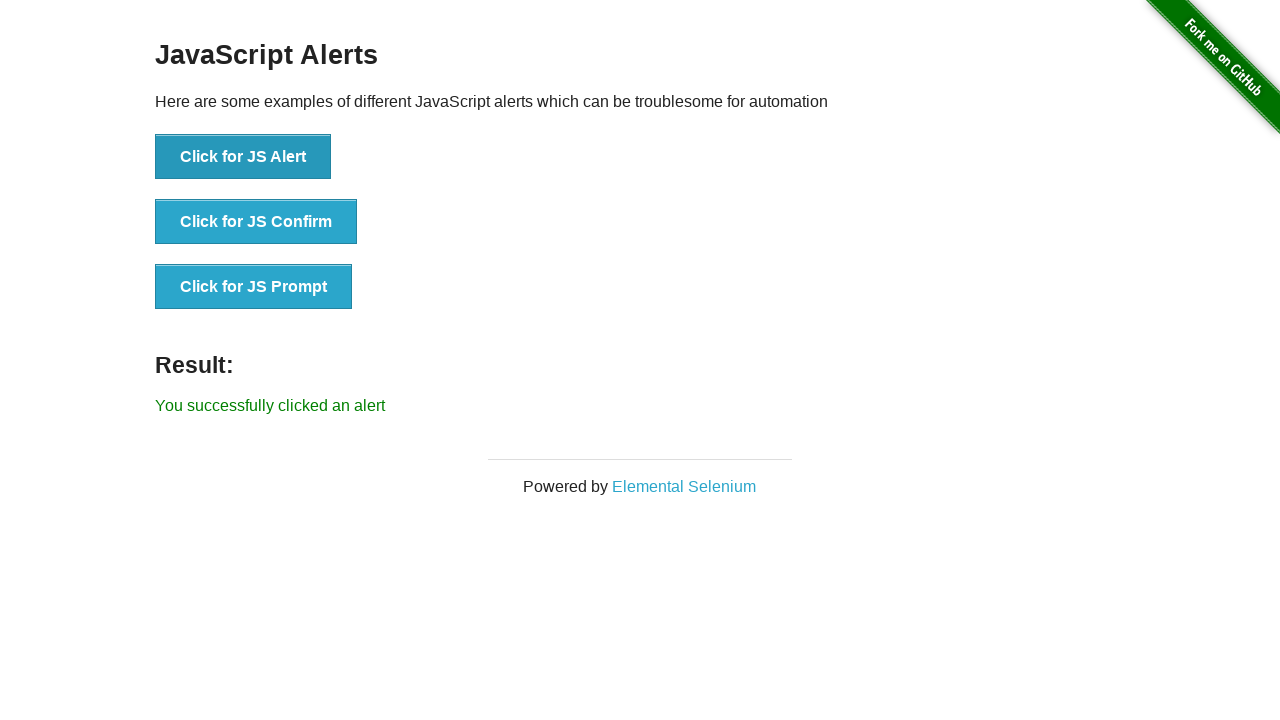

Set up dialog handler to capture and accept alerts
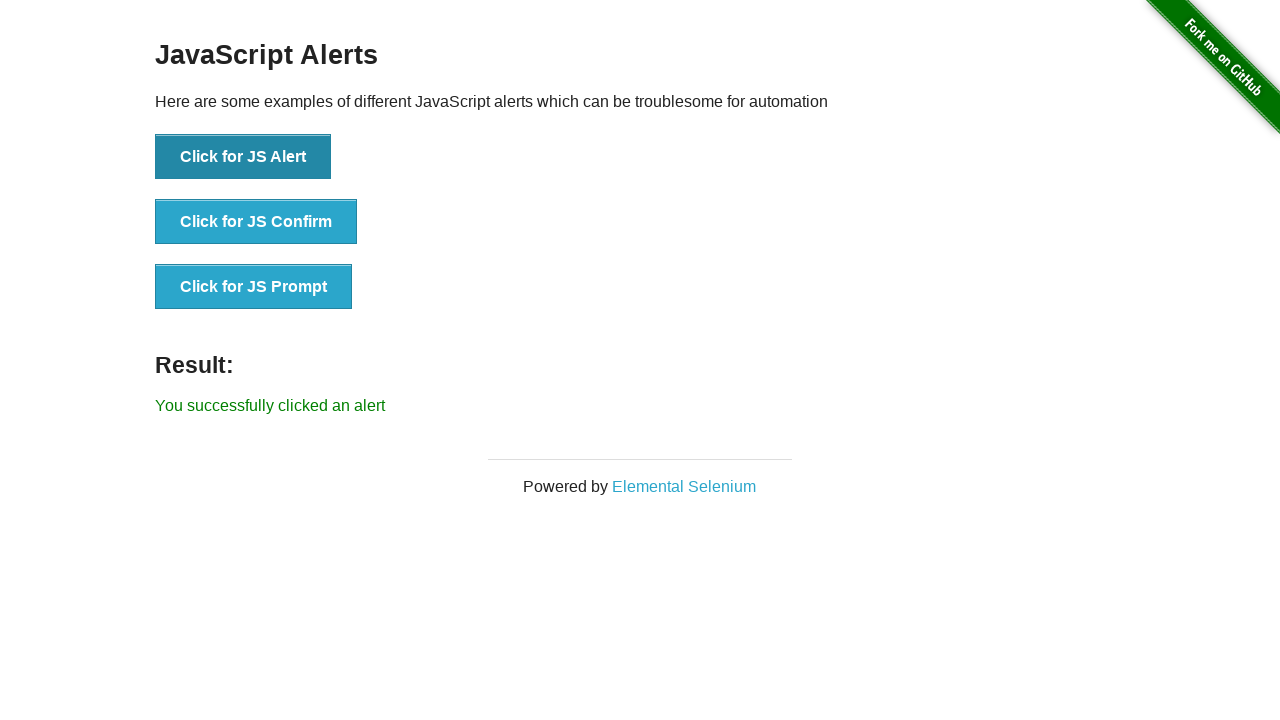

Clicked alert button to trigger dialog with handler active at (243, 157) on xpath=//button[text()='Click for JS Alert']
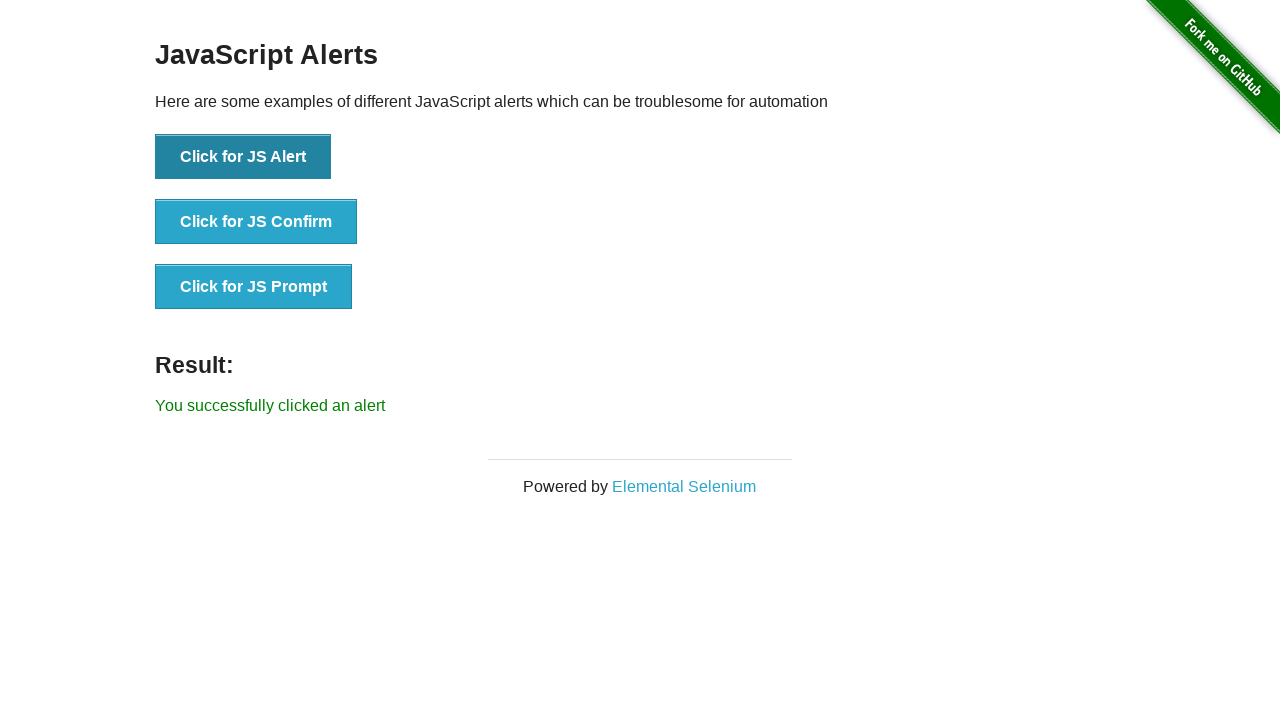

Waited 500ms for dialog to be handled
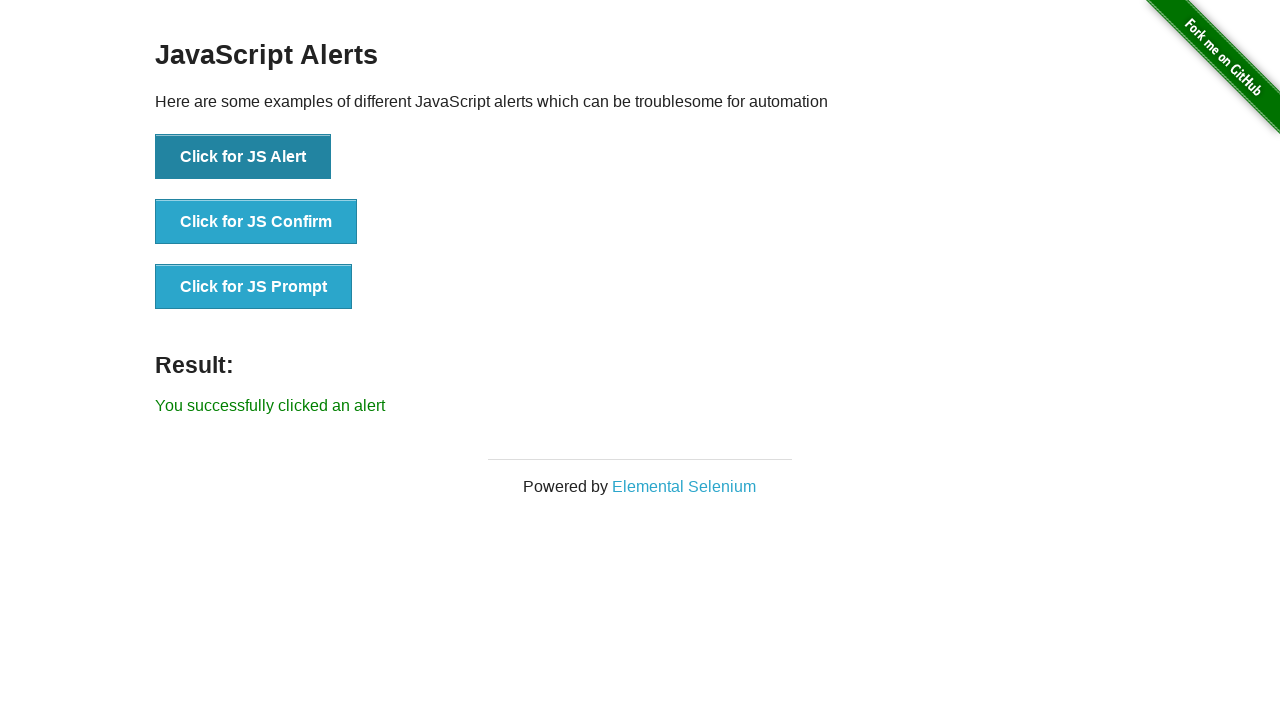

Waited for result element to appear
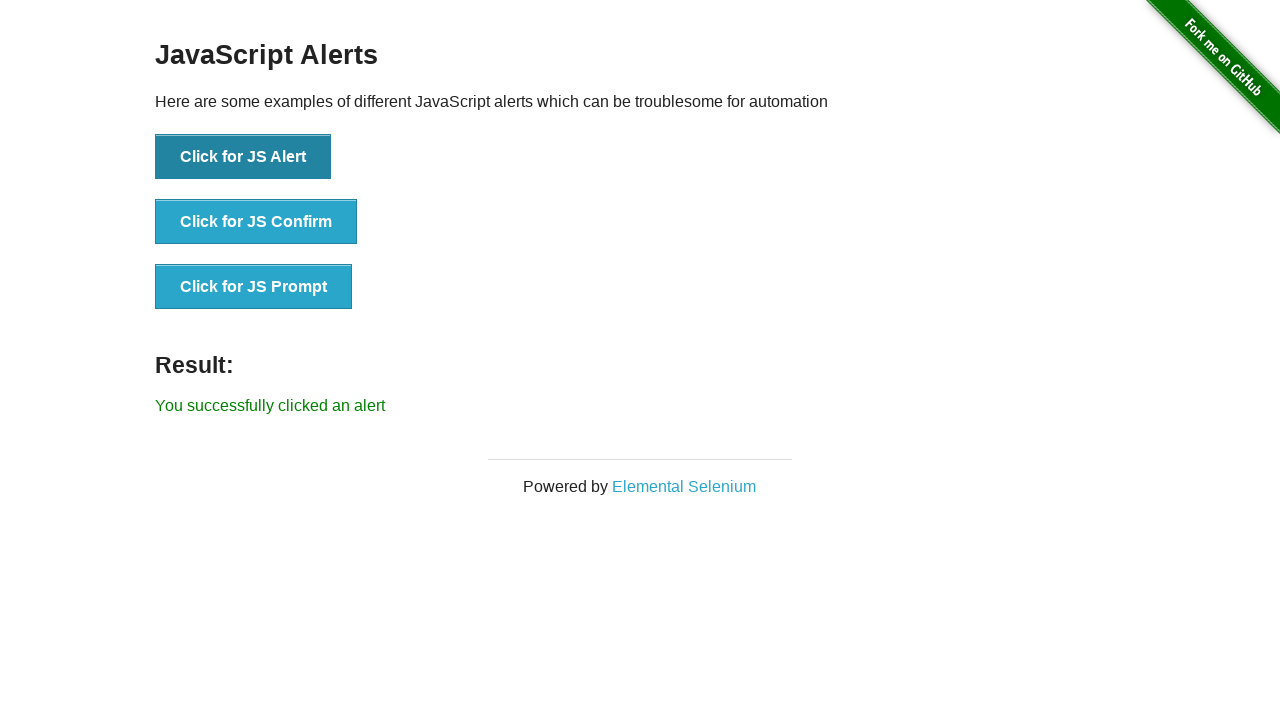

Retrieved result text from page
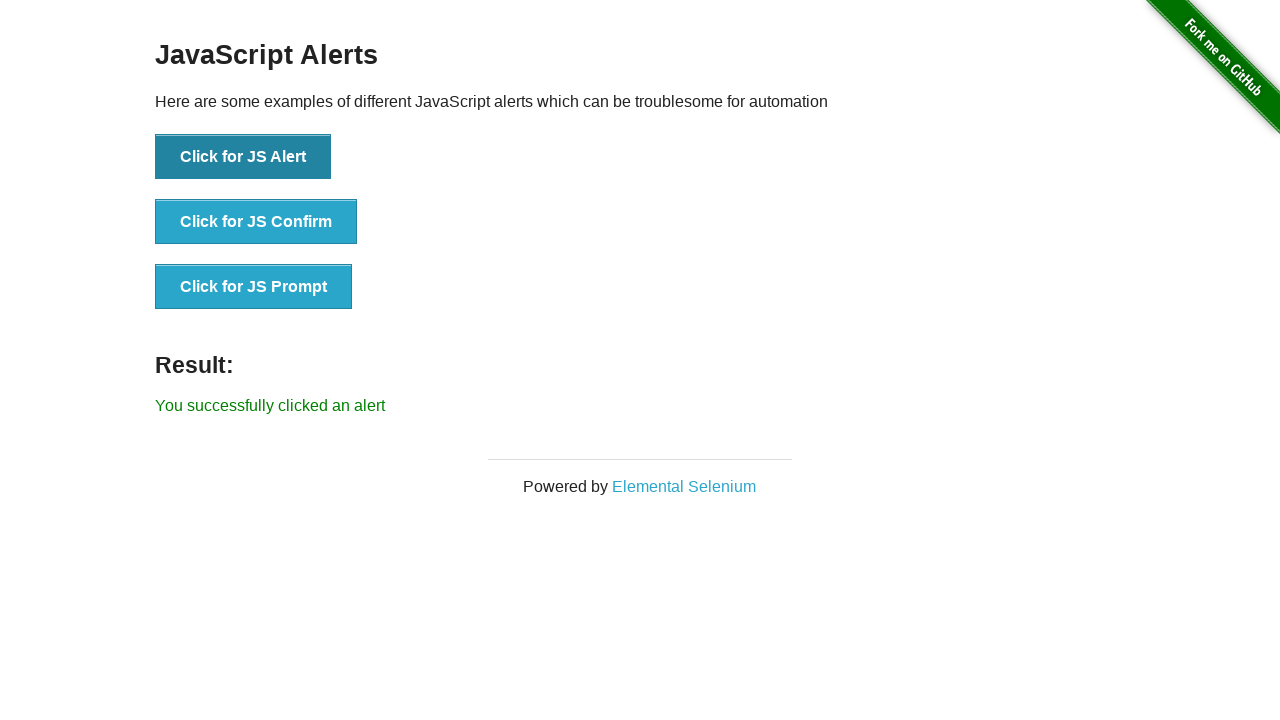

Verified alert was successfully handled - result text confirms 'You successfully clicked an alert'
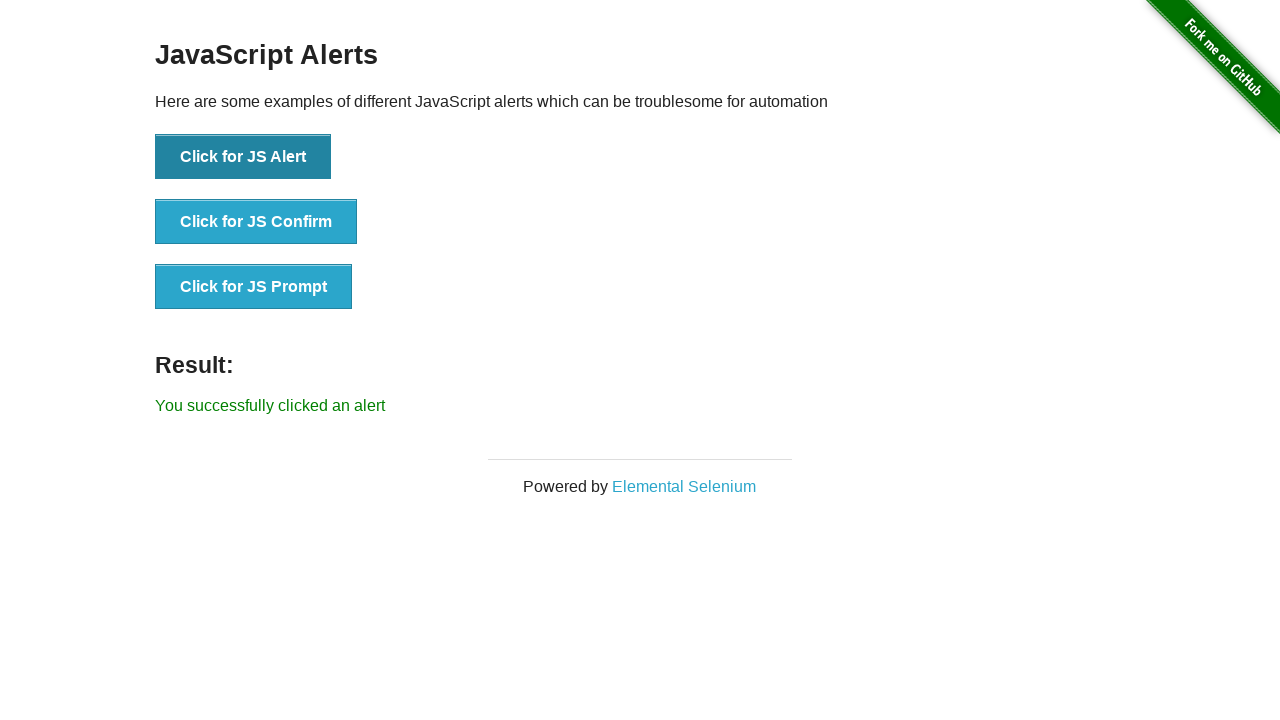

Verified the alert button is still enabled after alert dismissal
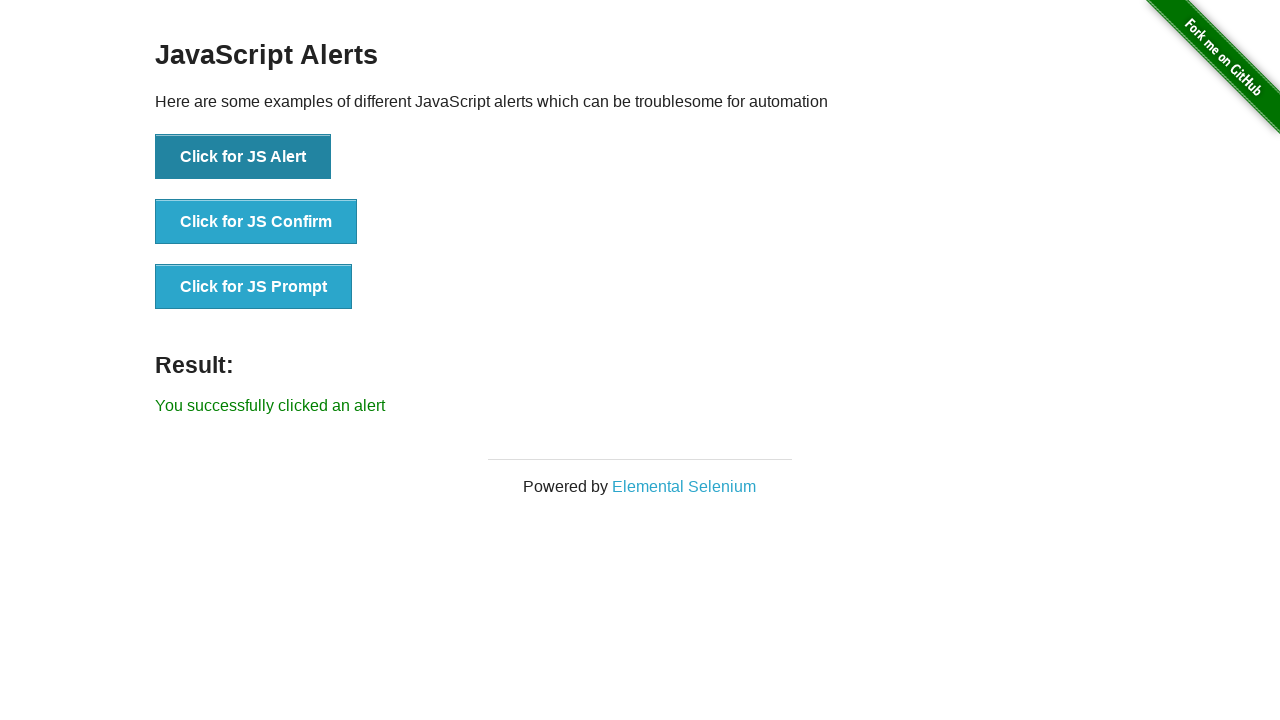

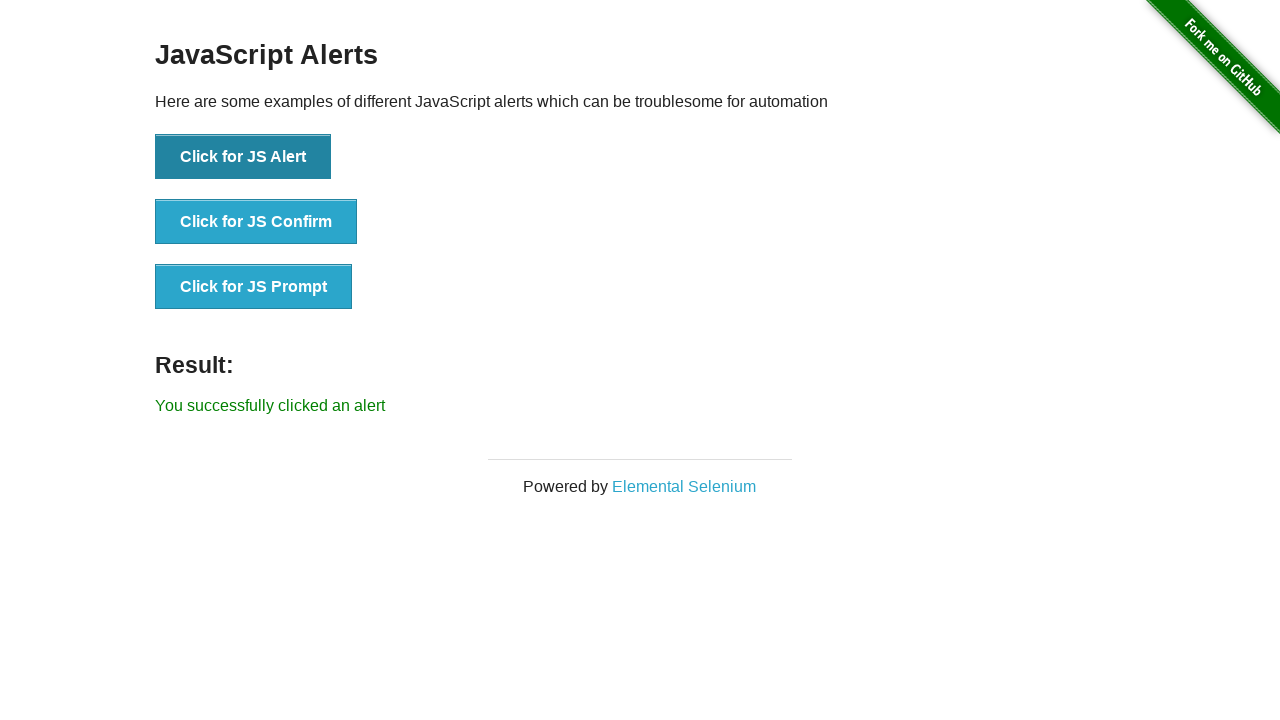